Tests calendar date picker functionality by selecting a specific date (June 23, 2027) and verifying the selected values

Starting URL: https://rahulshettyacademy.com/seleniumPractise/#/offers

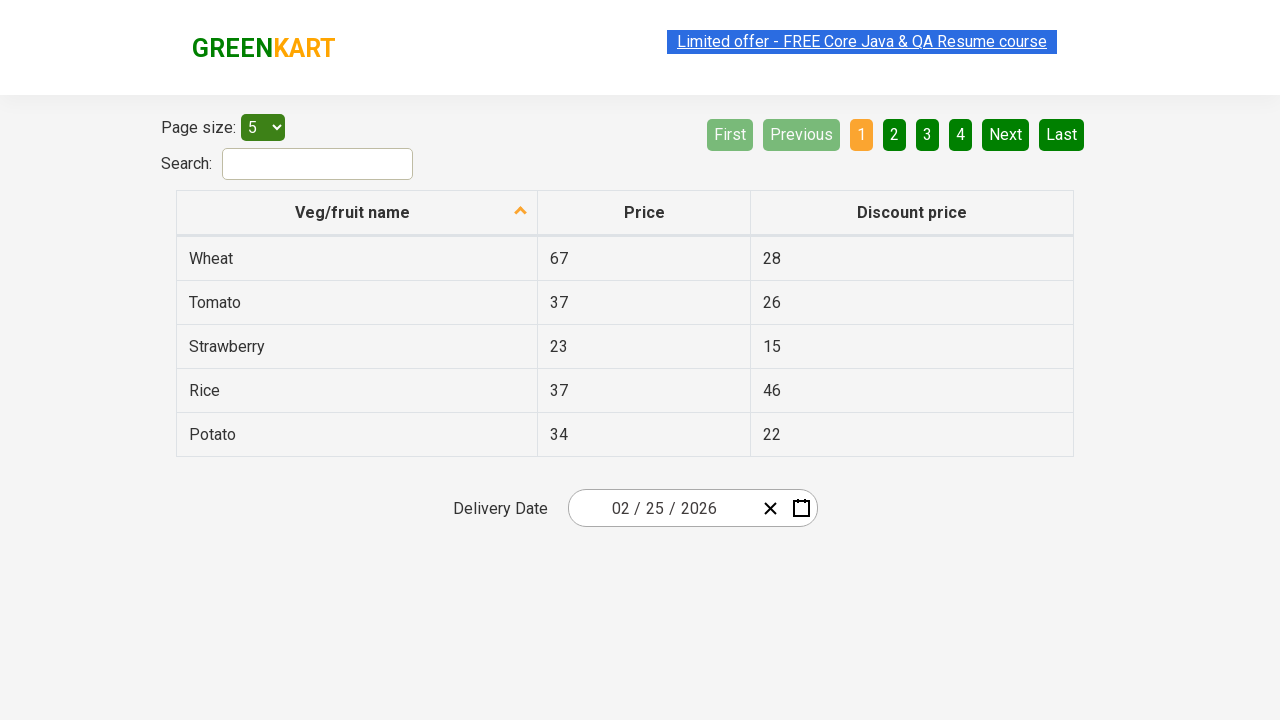

Clicked calendar picker button to open the calendar at (801, 508) on .react-date-picker__calendar-button__icon.react-date-picker__button__icon
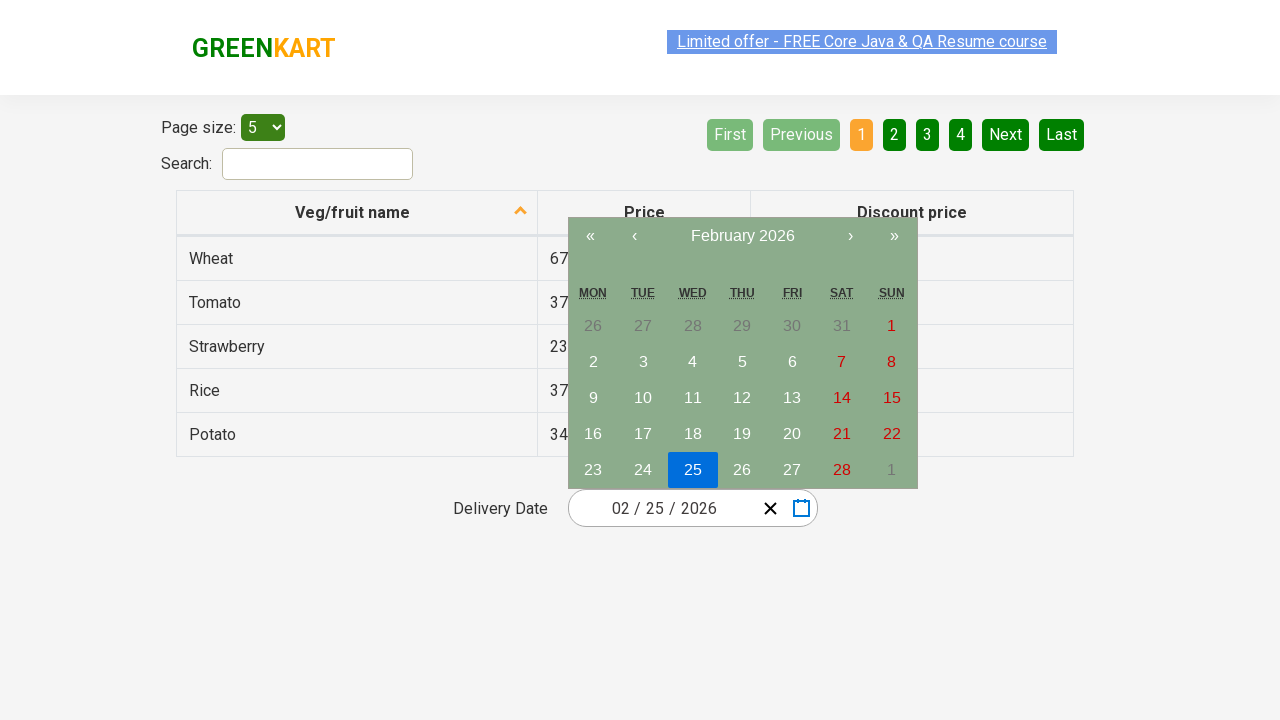

Clicked navigation label once at (742, 236) on .react-calendar__navigation__label
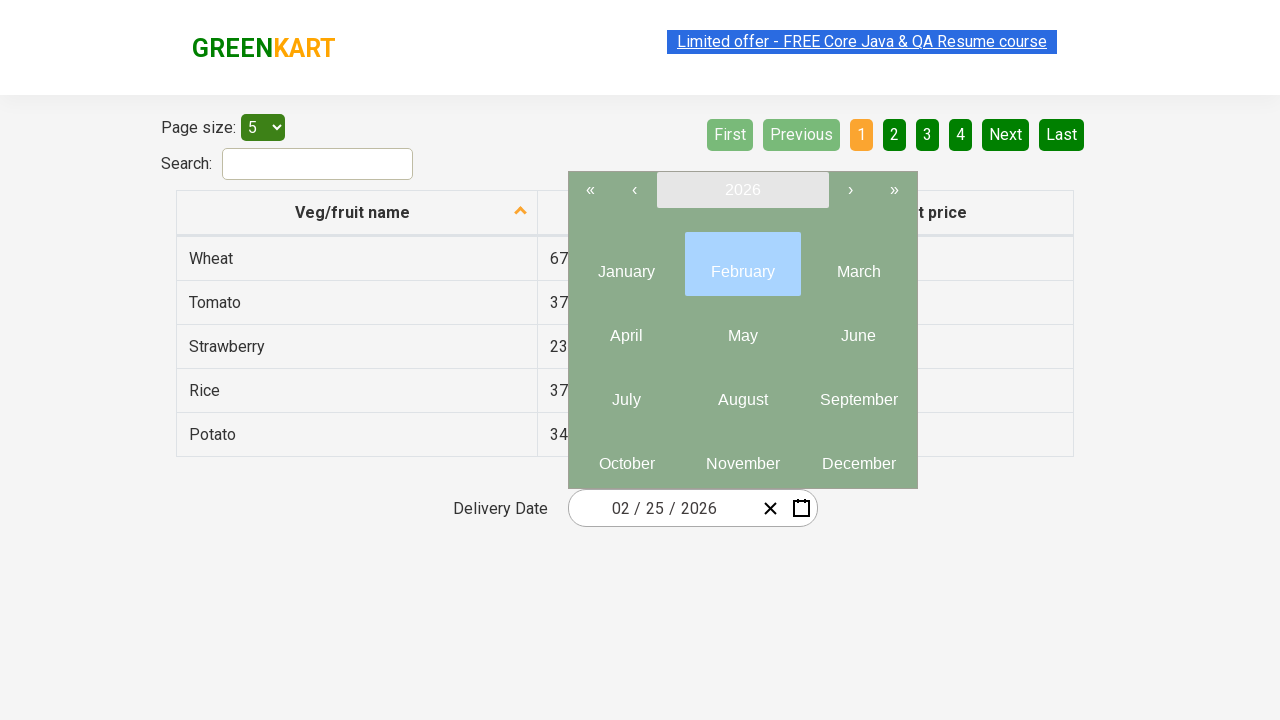

Clicked navigation label again to reach year view at (742, 190) on .react-calendar__navigation__label
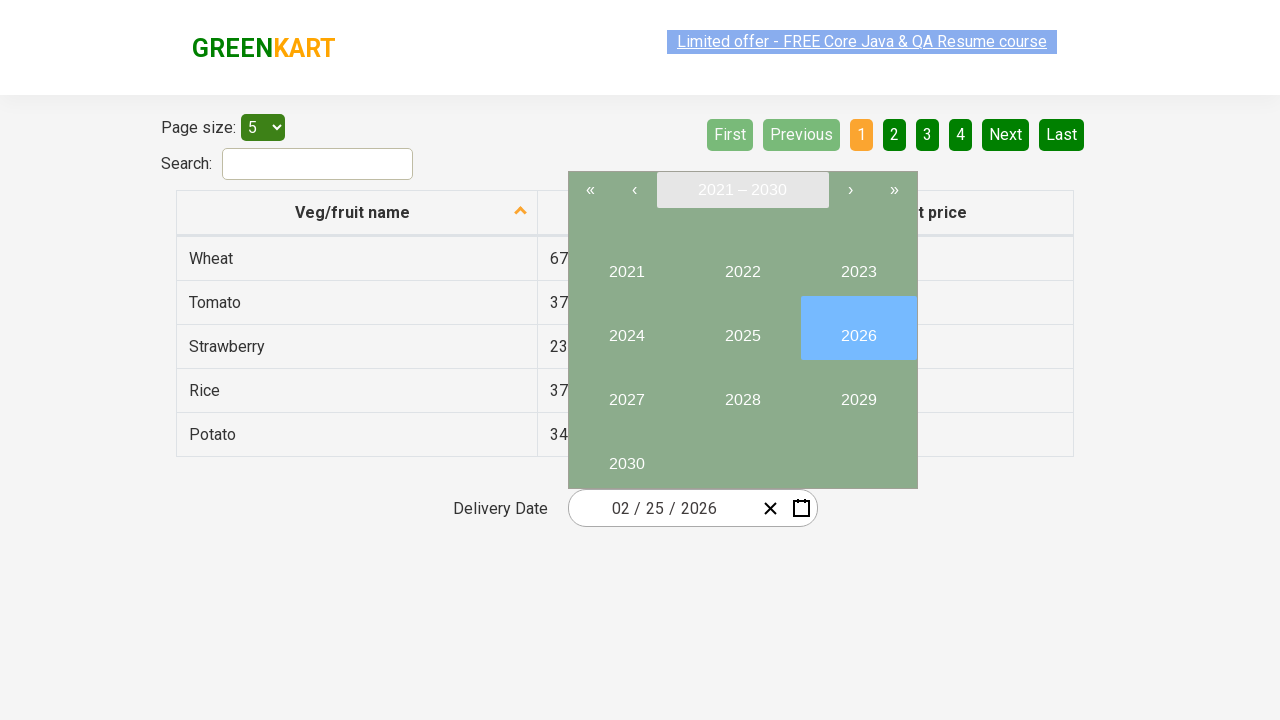

Selected year 2027 at (626, 392) on button:has-text('2027')
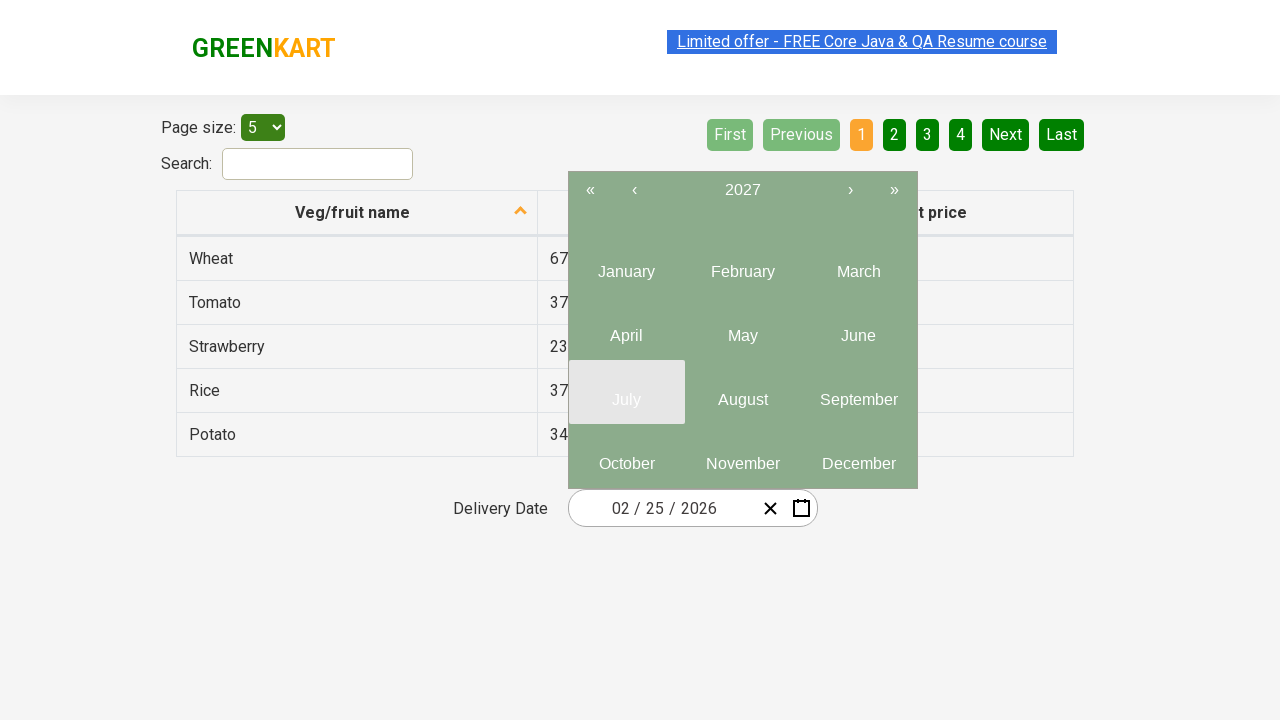

Selected June (6th month) at (858, 328) on .react-calendar__year-view__months__month >> nth=5
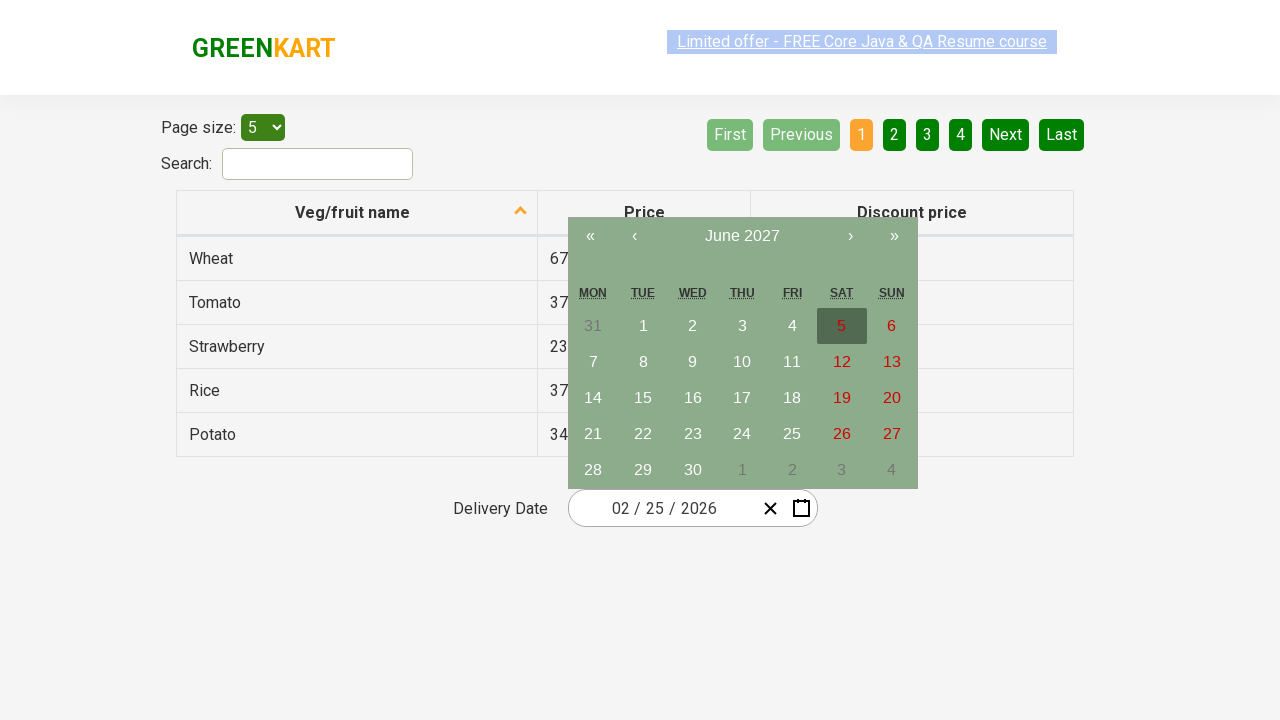

Selected day 23 at (693, 434) on abbr:has-text('23')
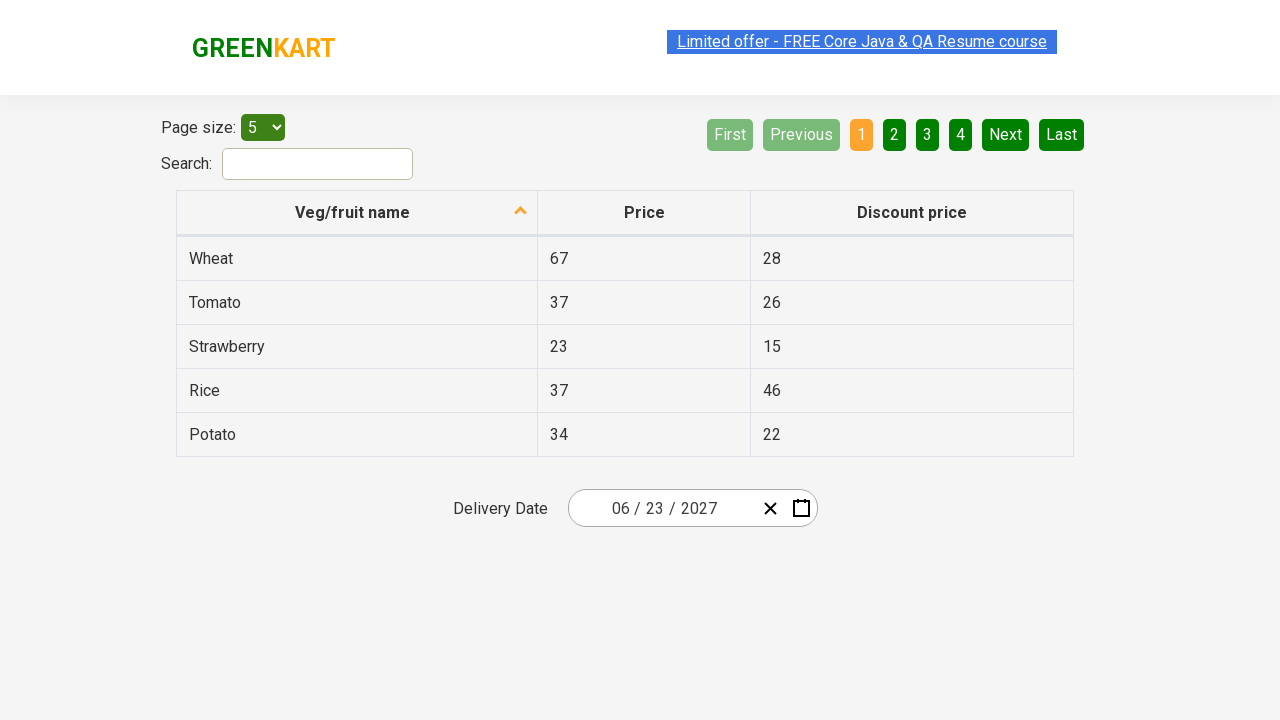

Date populated in input fields
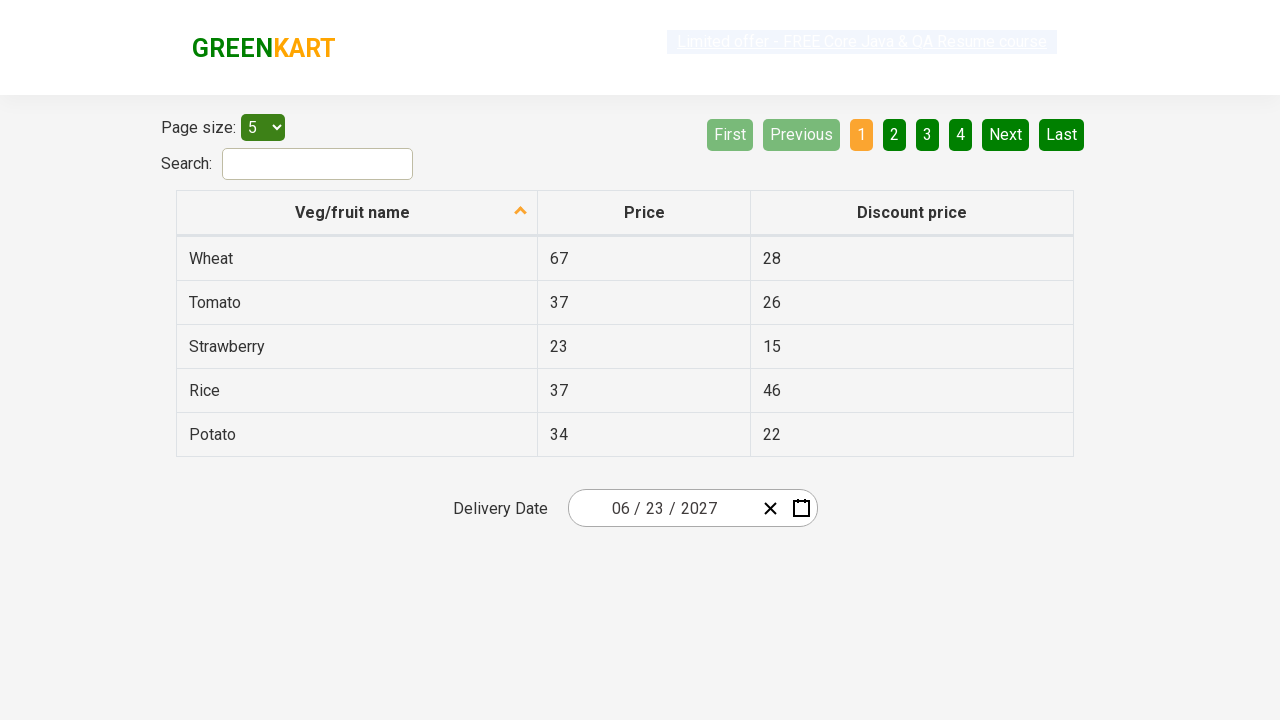

Verified input field 1: expected '6', actual '6'
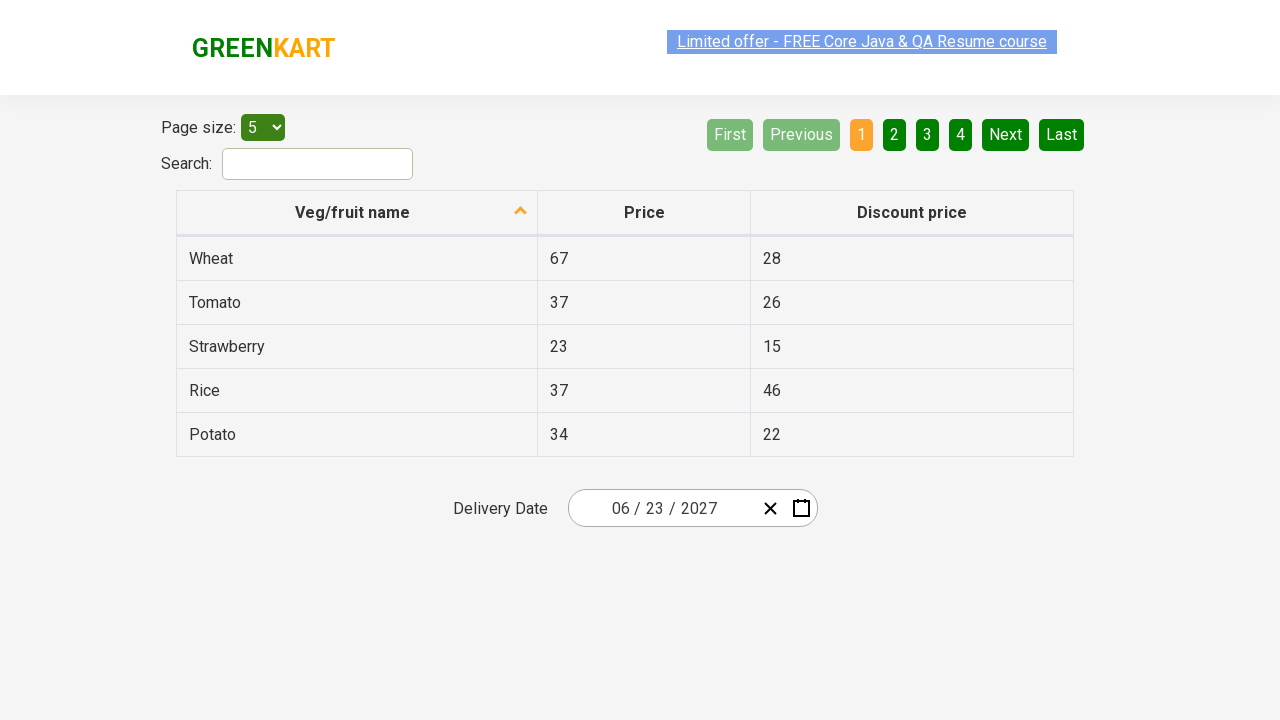

Verified input field 2: expected '23', actual '23'
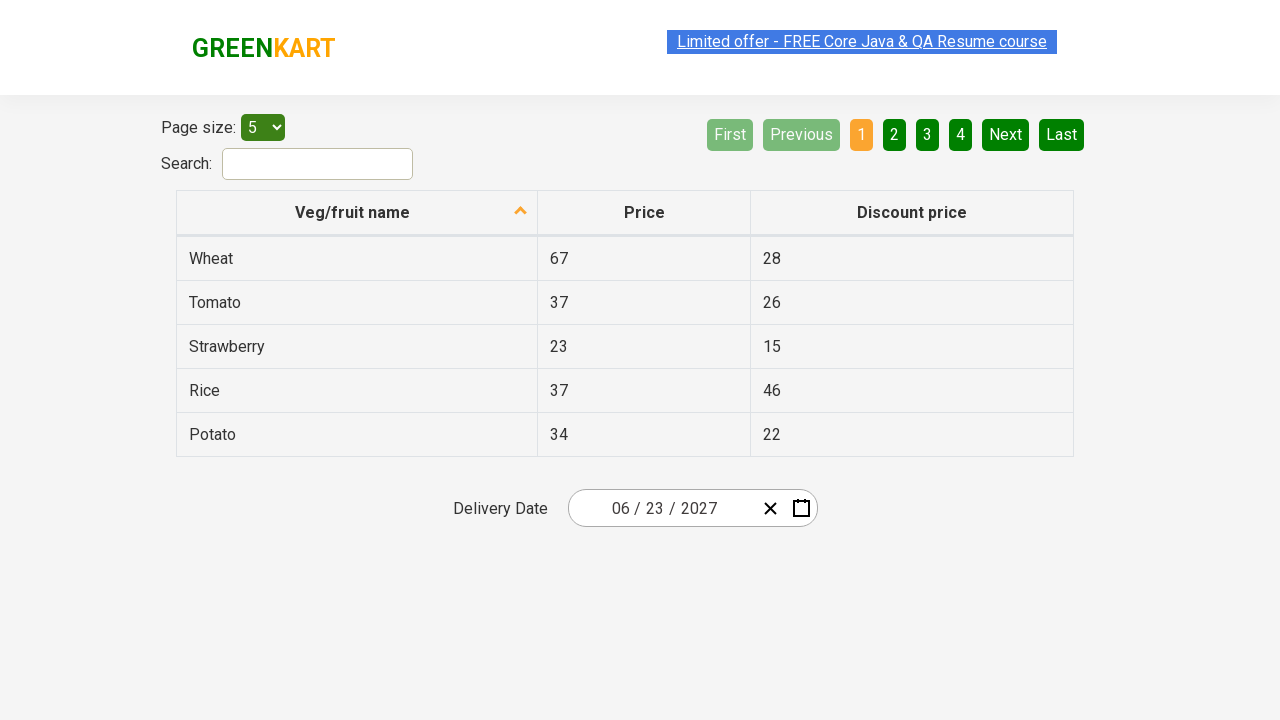

Verified input field 3: expected '2027', actual '2027'
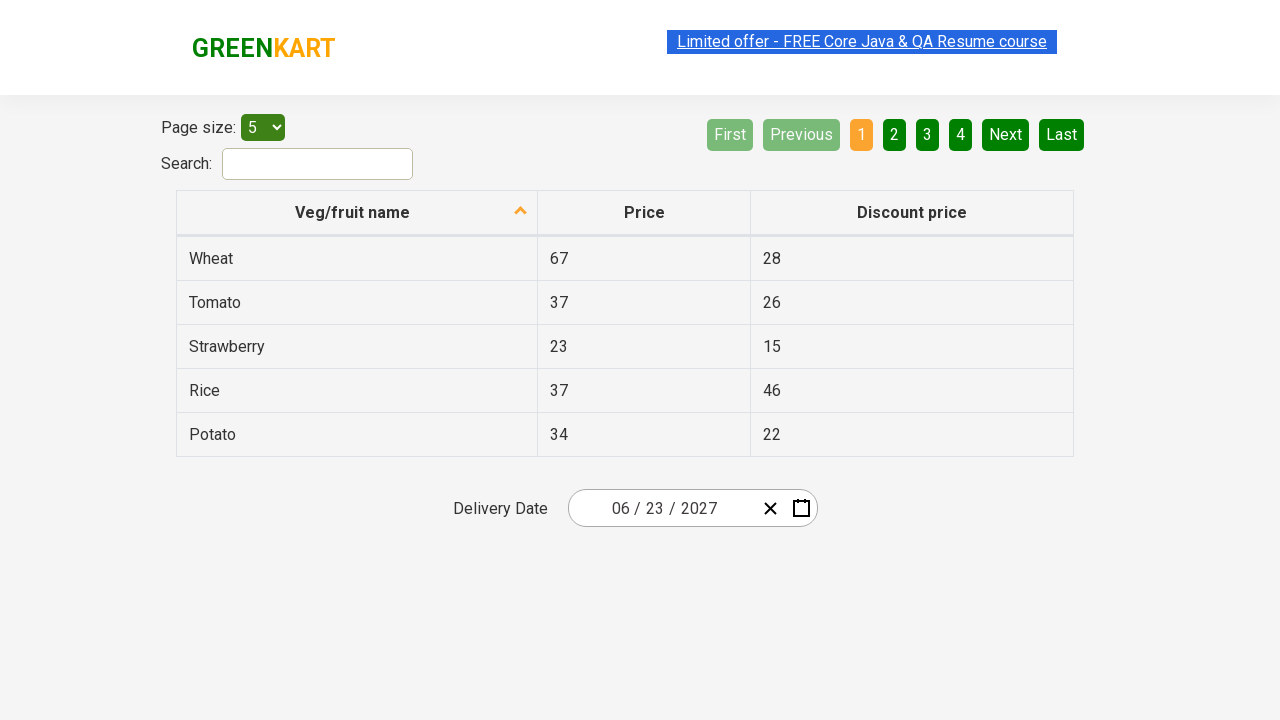

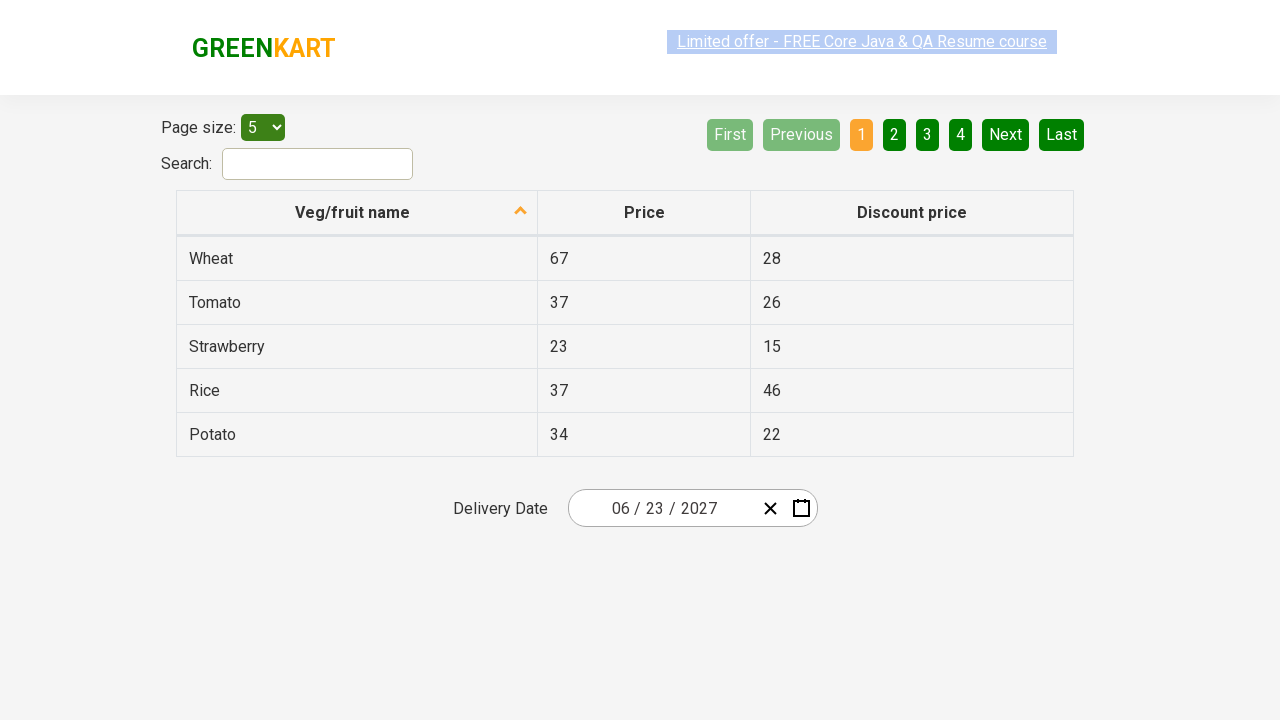